Gets all available options from the country dropdown

Starting URL: https://testautomationpractice.blogspot.com/

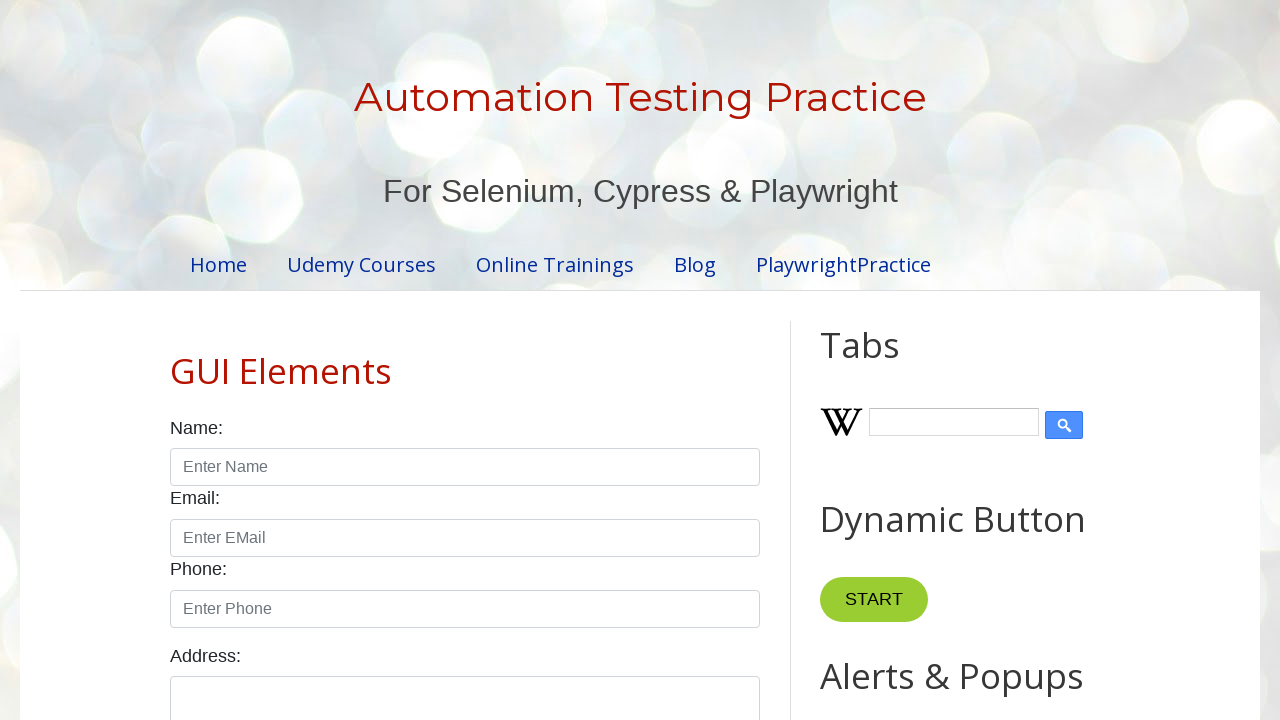

Country dropdown selector became visible
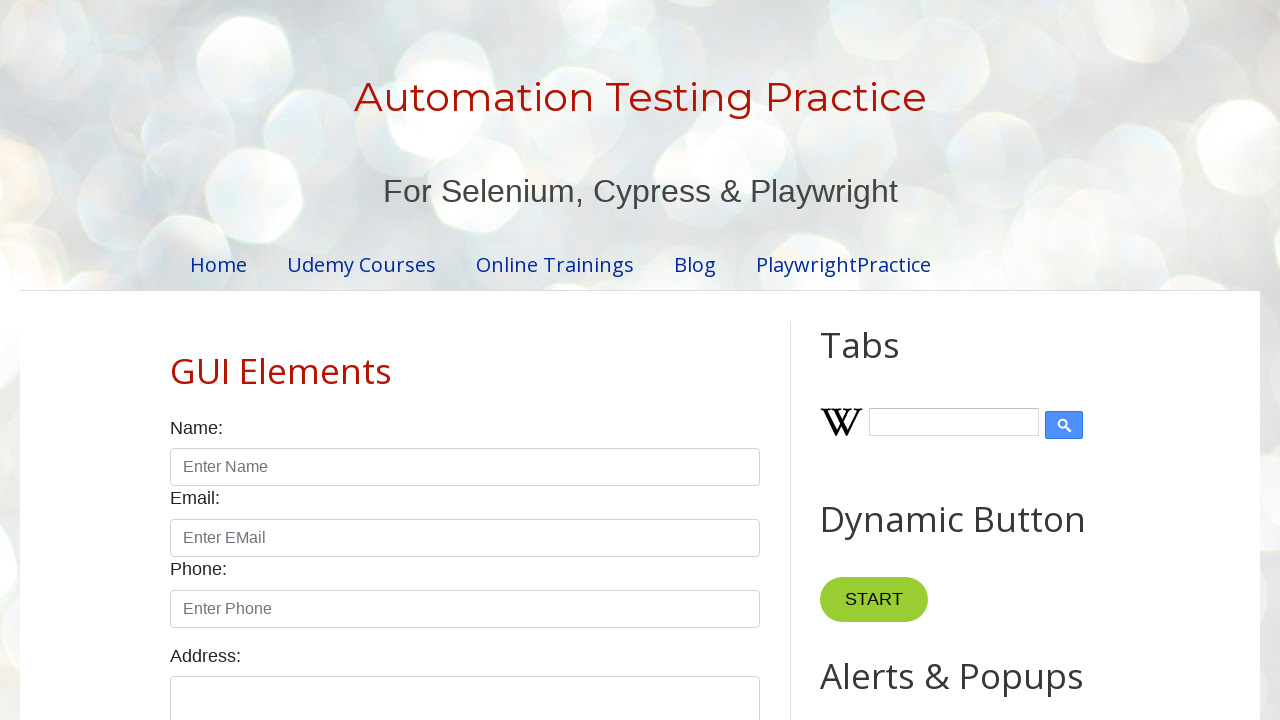

Clicked country dropdown to open options at (465, 360) on #country
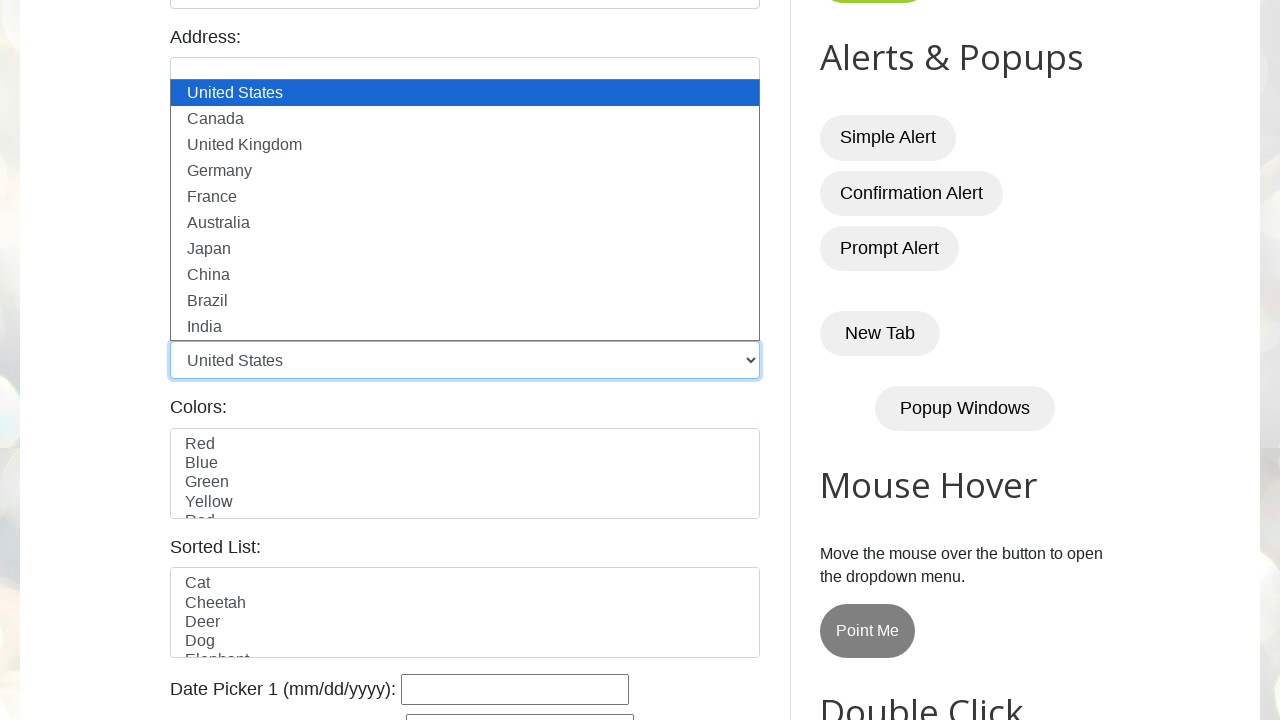

Retrieved all 10 options from dropdown
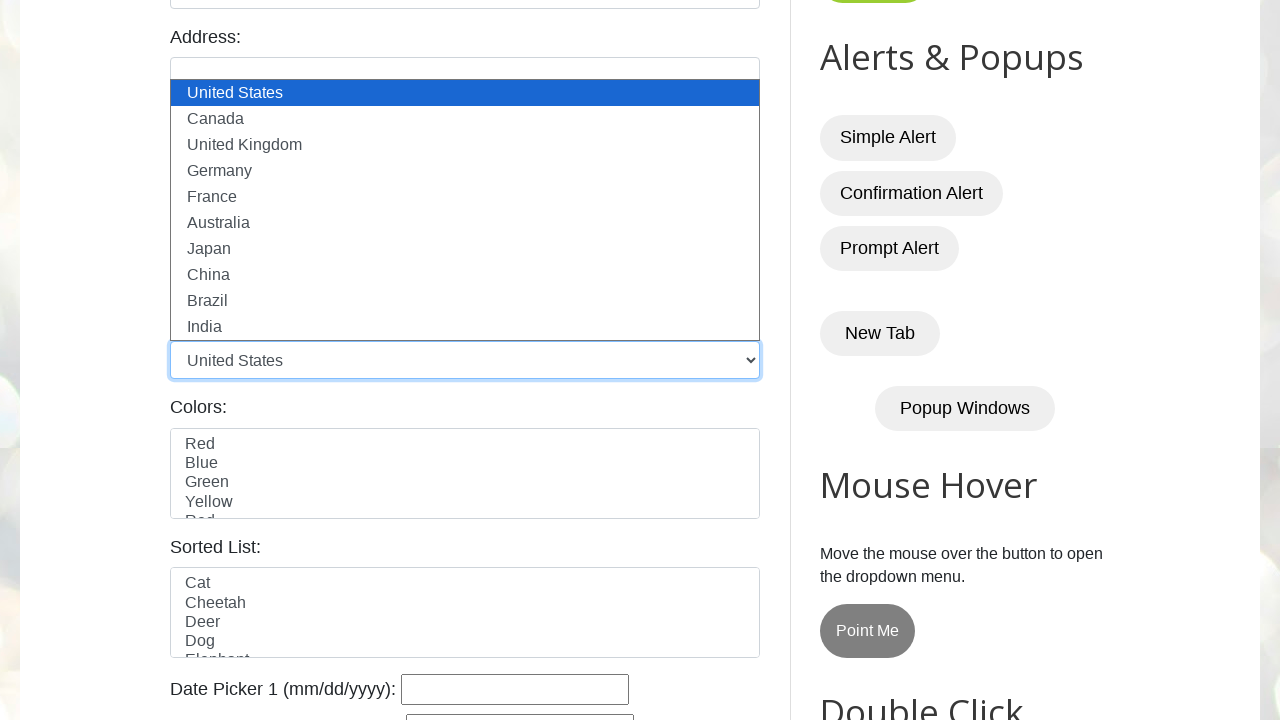

Extracted option value: 'usa'
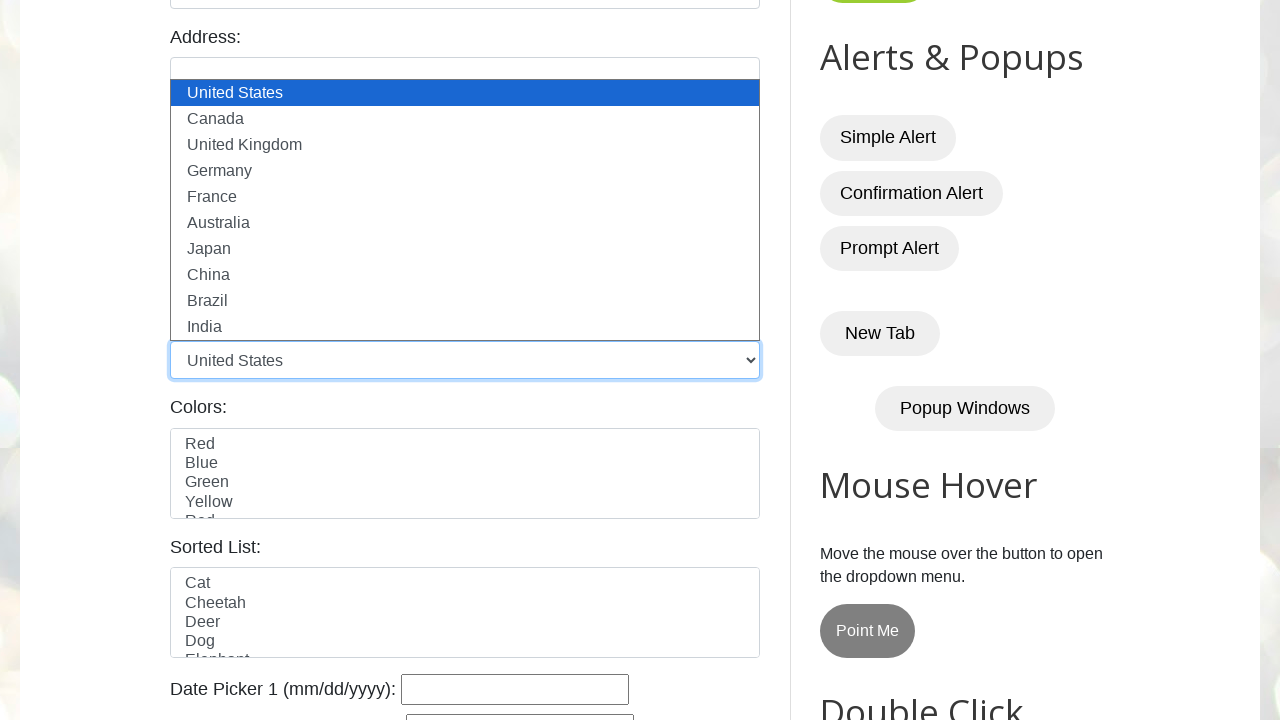

Extracted option value: 'canada'
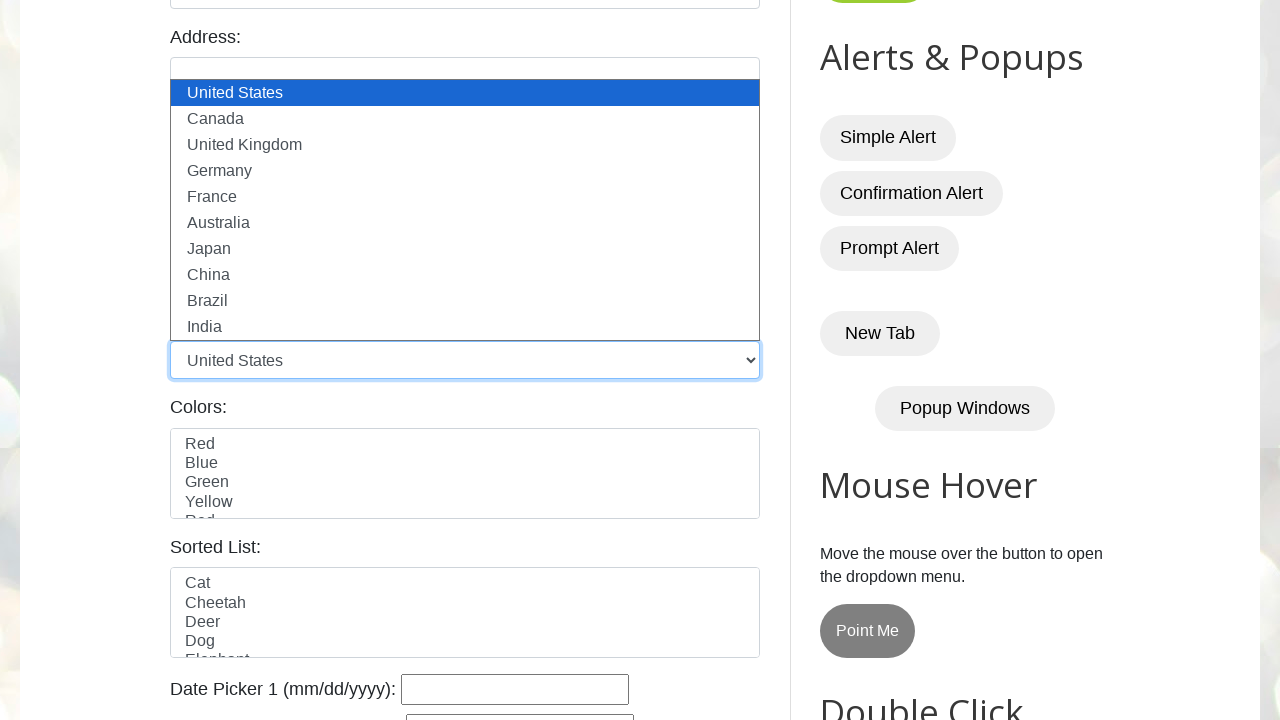

Extracted option value: 'uk'
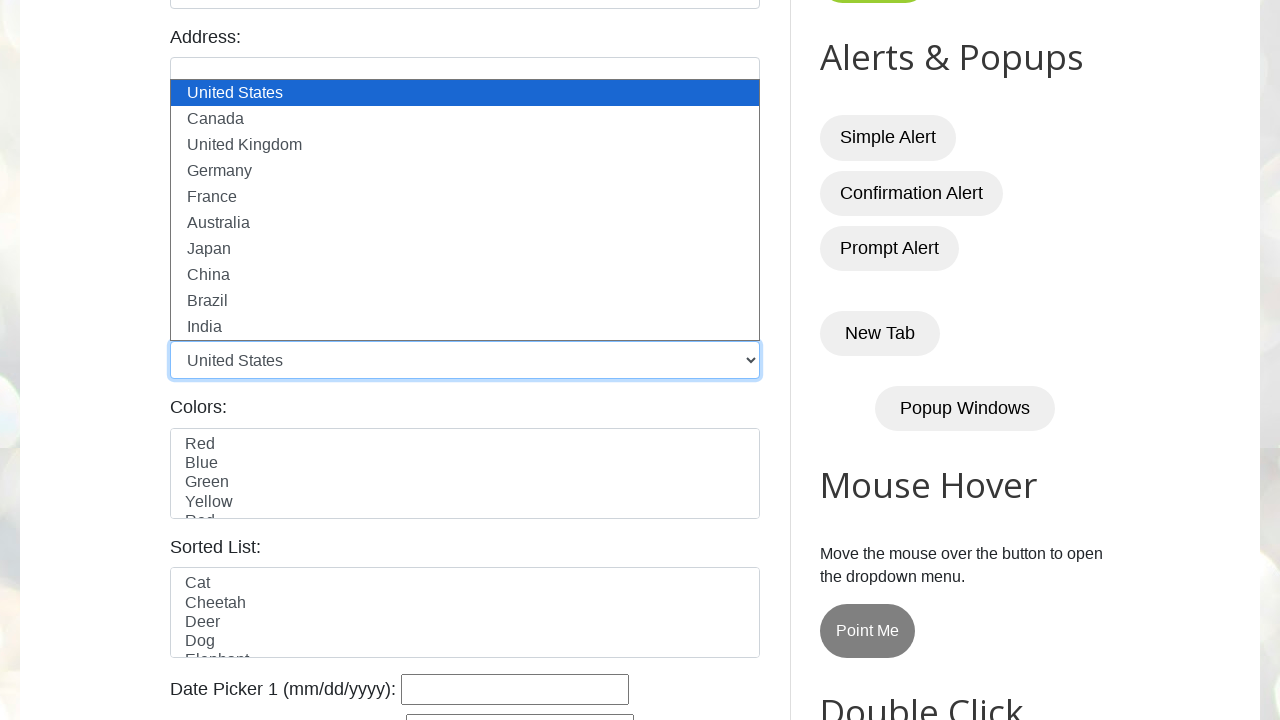

Extracted option value: 'germany'
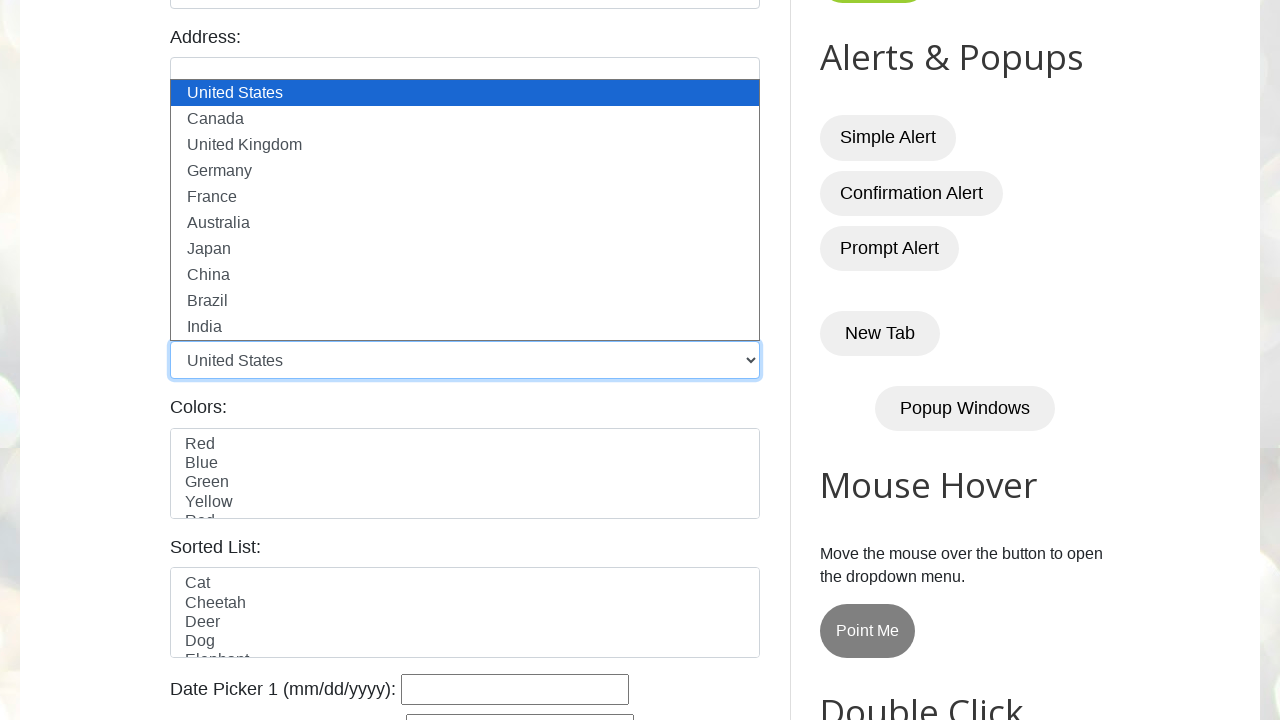

Extracted option value: 'france'
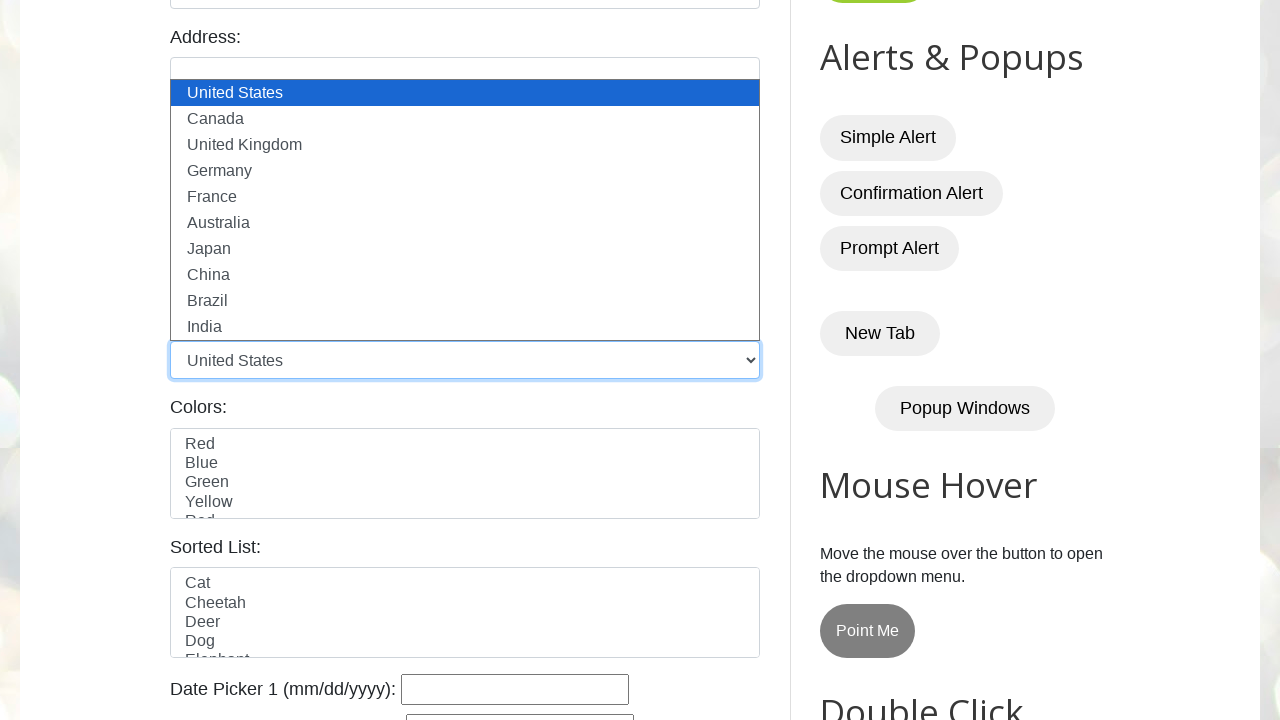

Extracted option value: 'australia'
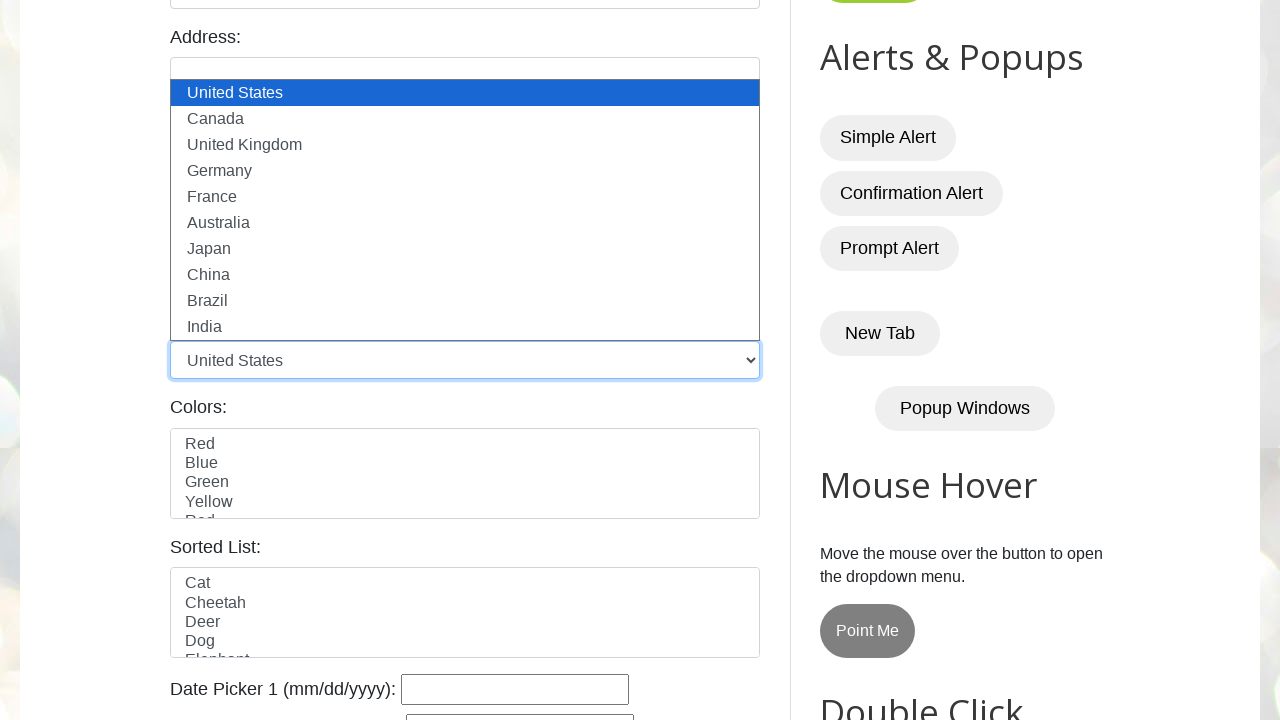

Extracted option value: 'japan'
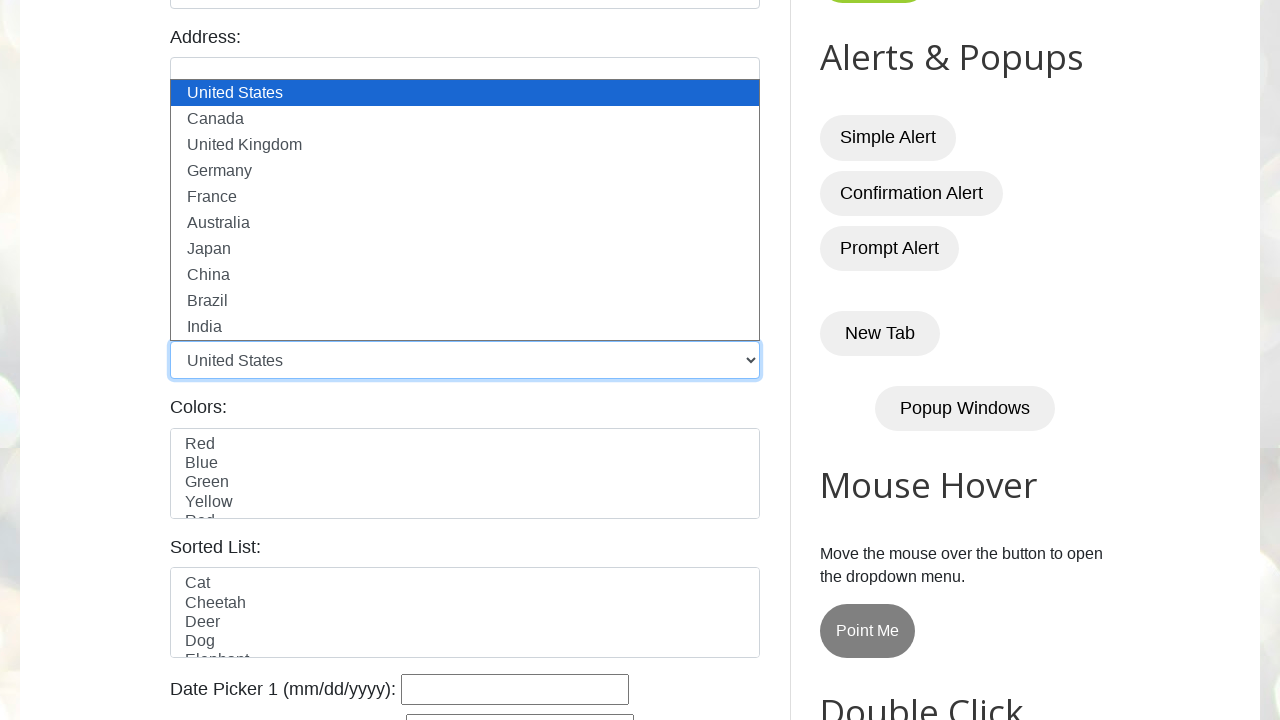

Extracted option value: 'china'
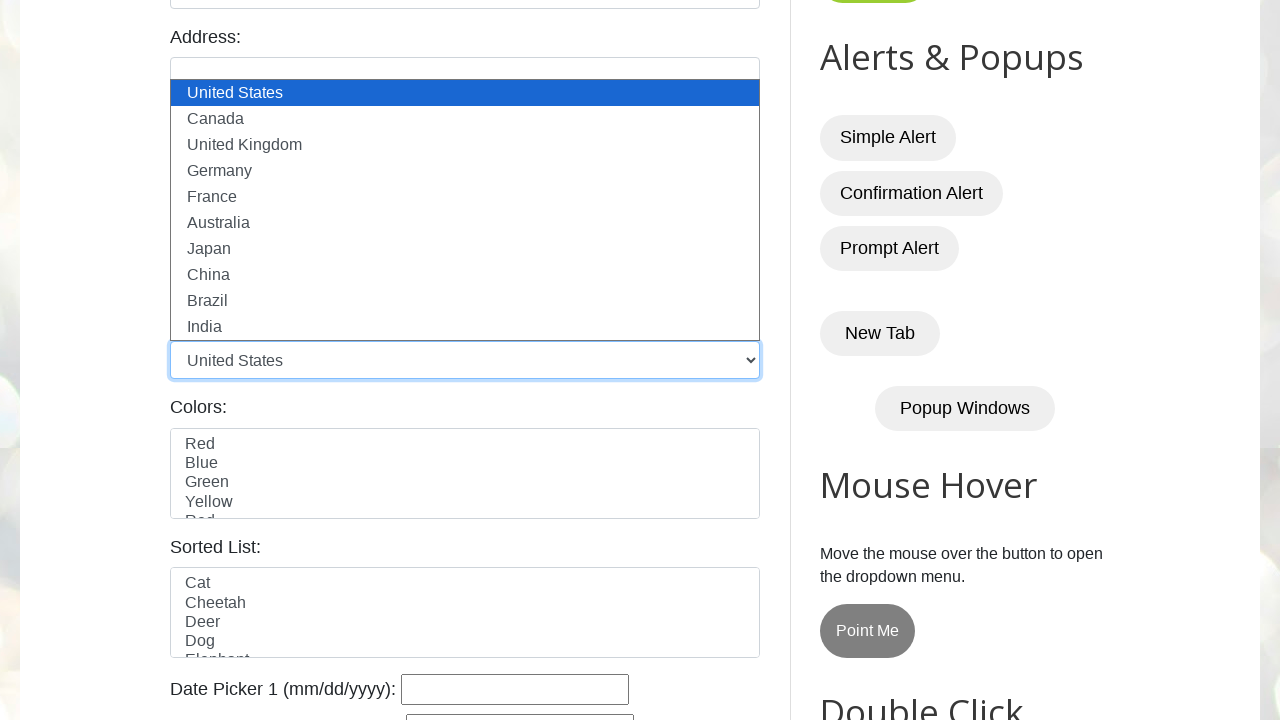

Extracted option value: 'brazil'
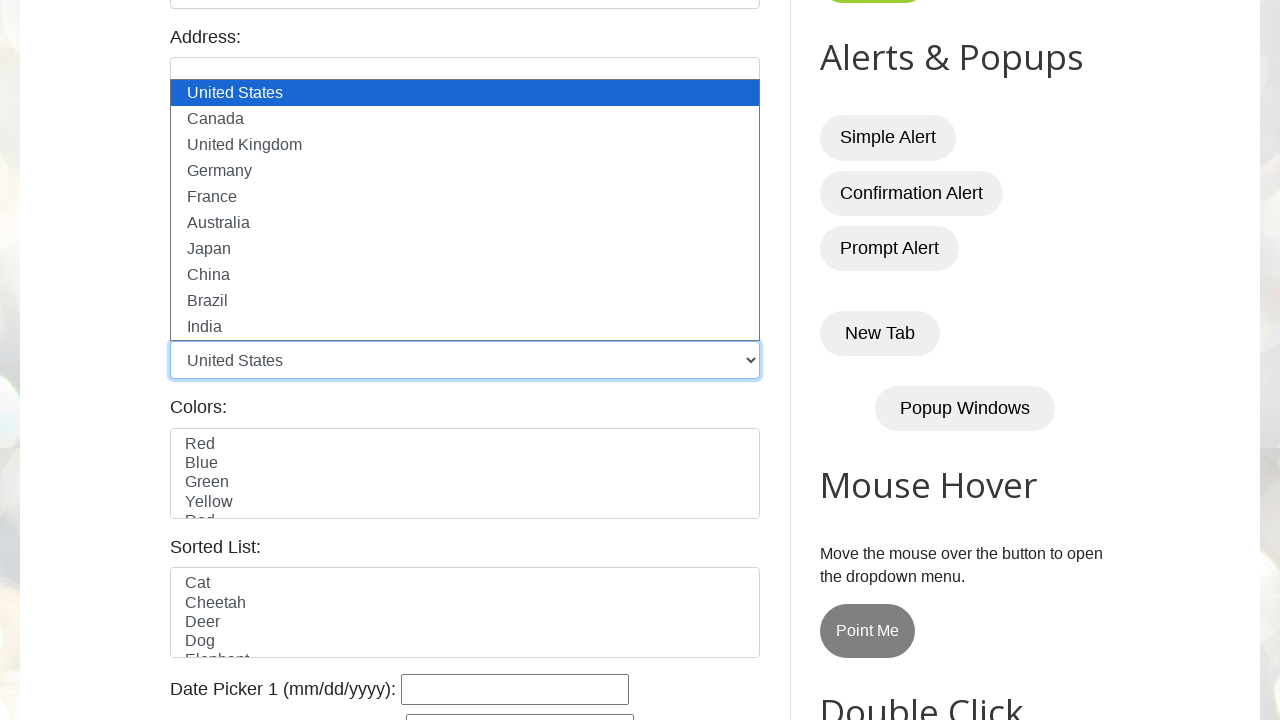

Extracted option value: 'india'
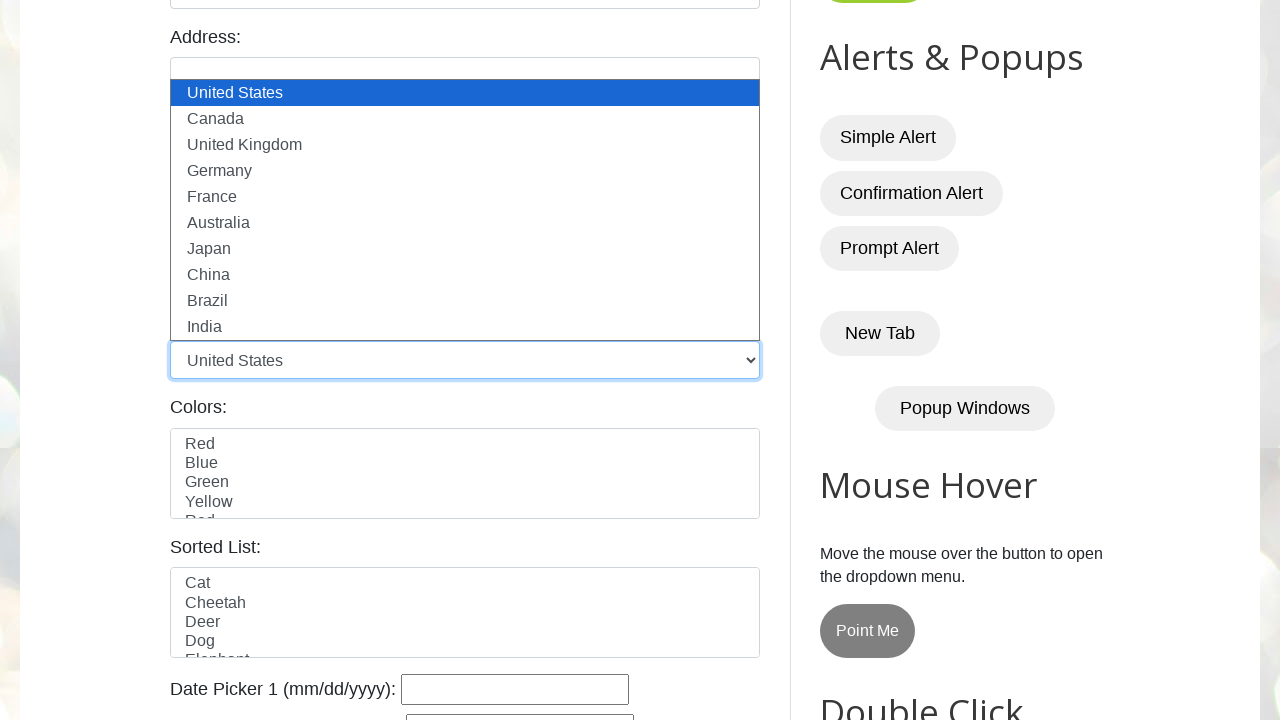

Verified dropdown contains 10 values
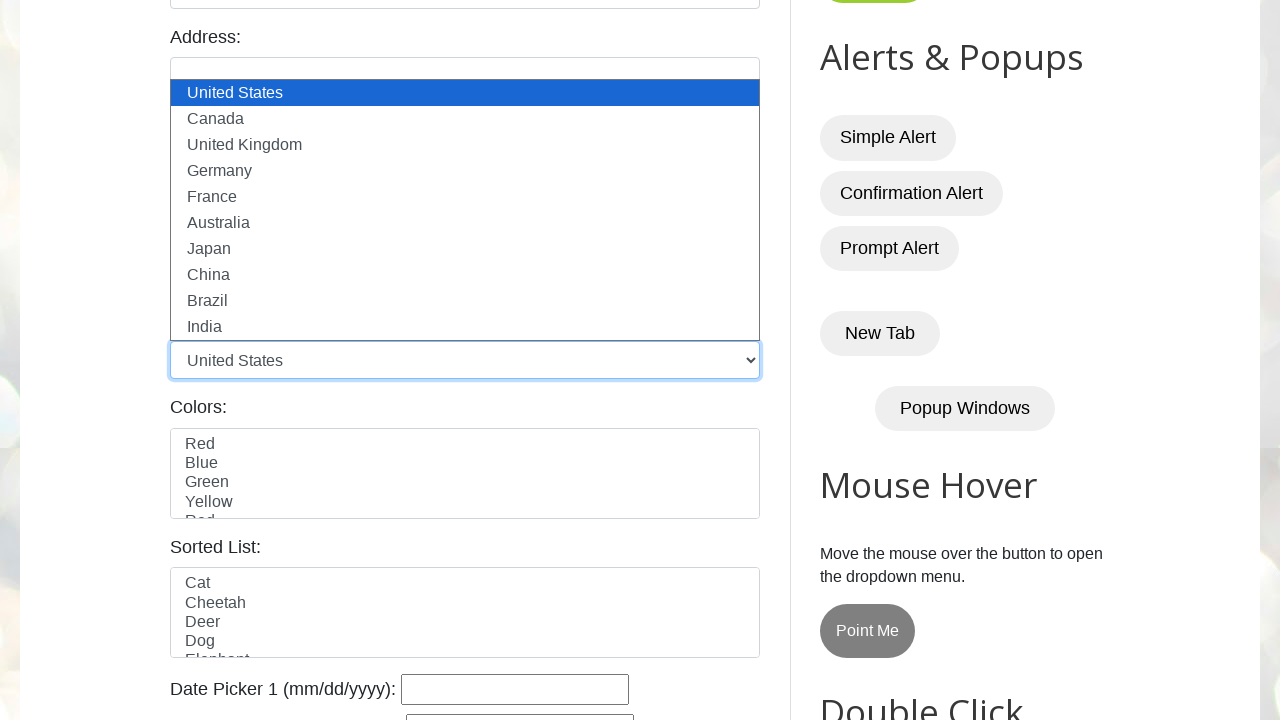

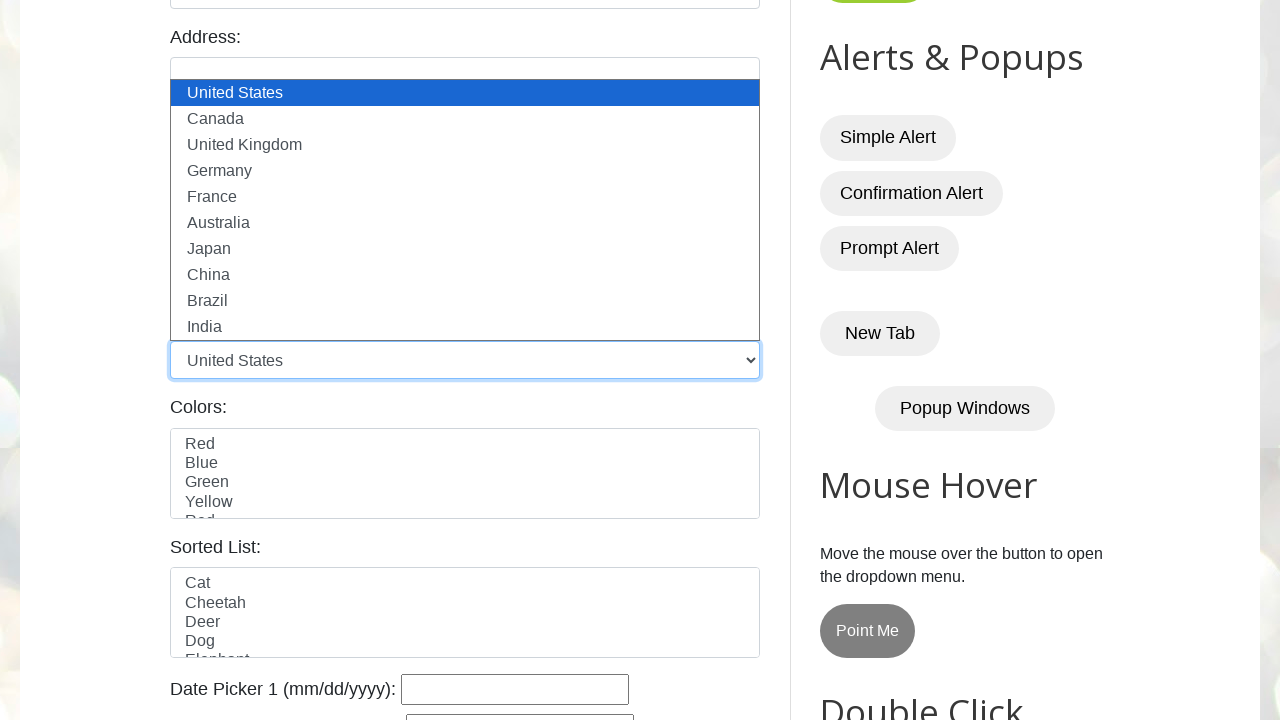